Tests element visibility and interaction with form fields including email input, radio button selection, and education field input

Starting URL: https://automationfc.github.io/basic-form/index.html

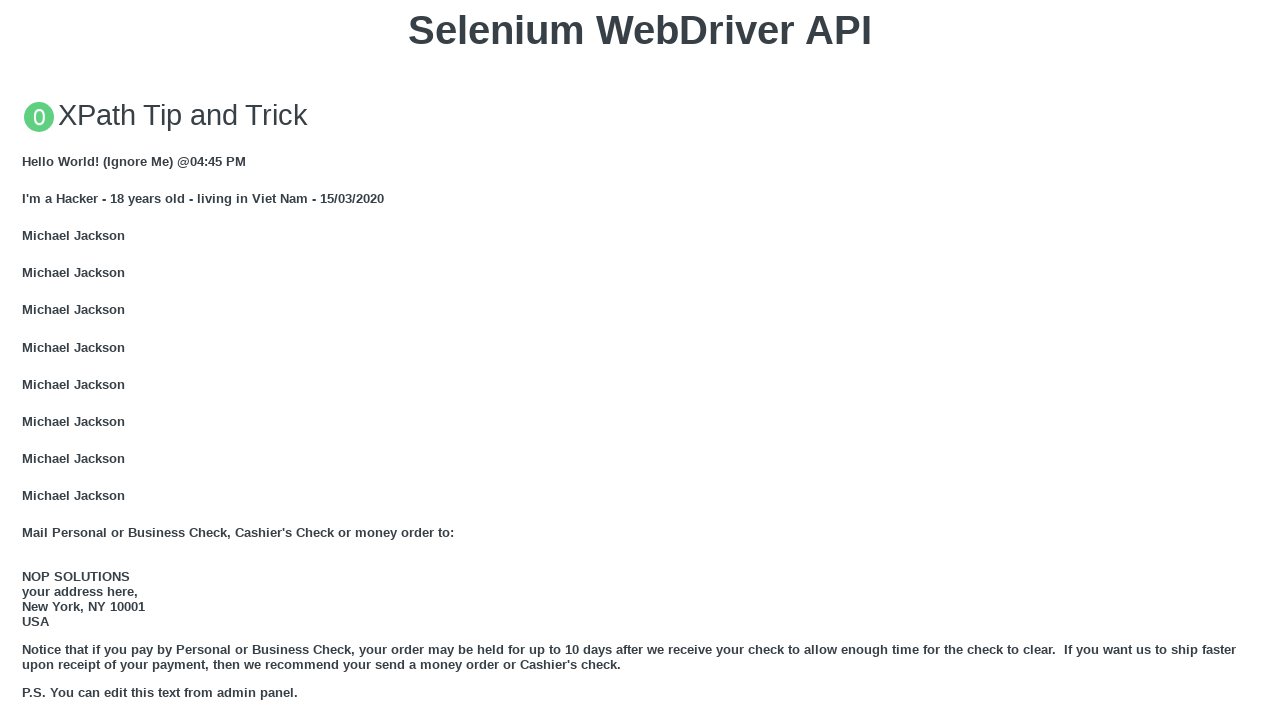

Filled email field with 'minh@ymail.com' on #mail
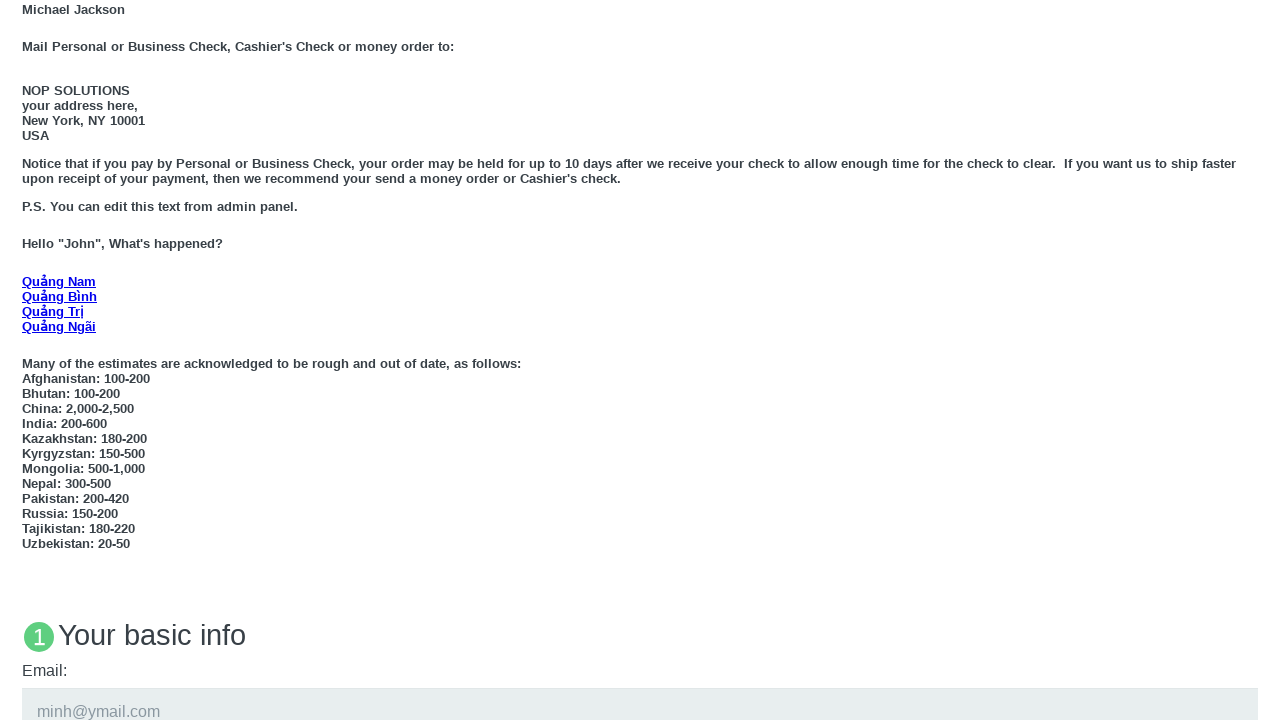

Clicked radio button for age under 18 at (28, 360) on #under_18
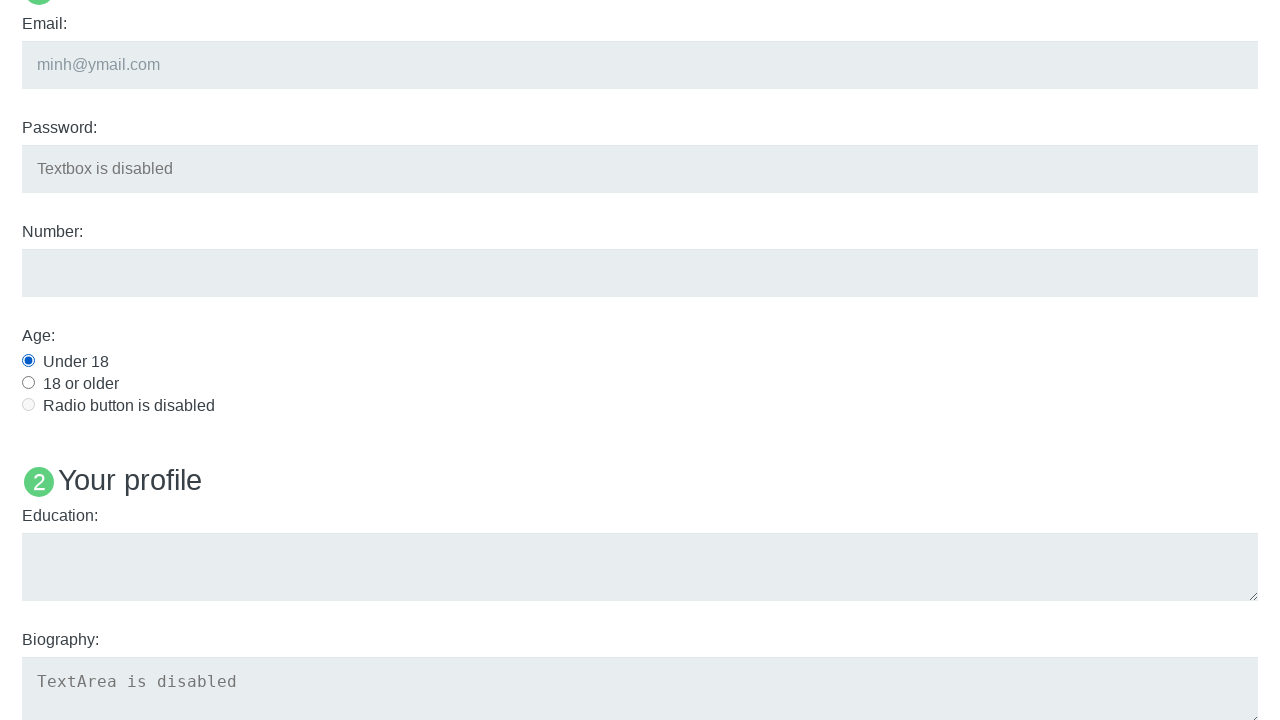

Filled education field with 'Education field' on #edu
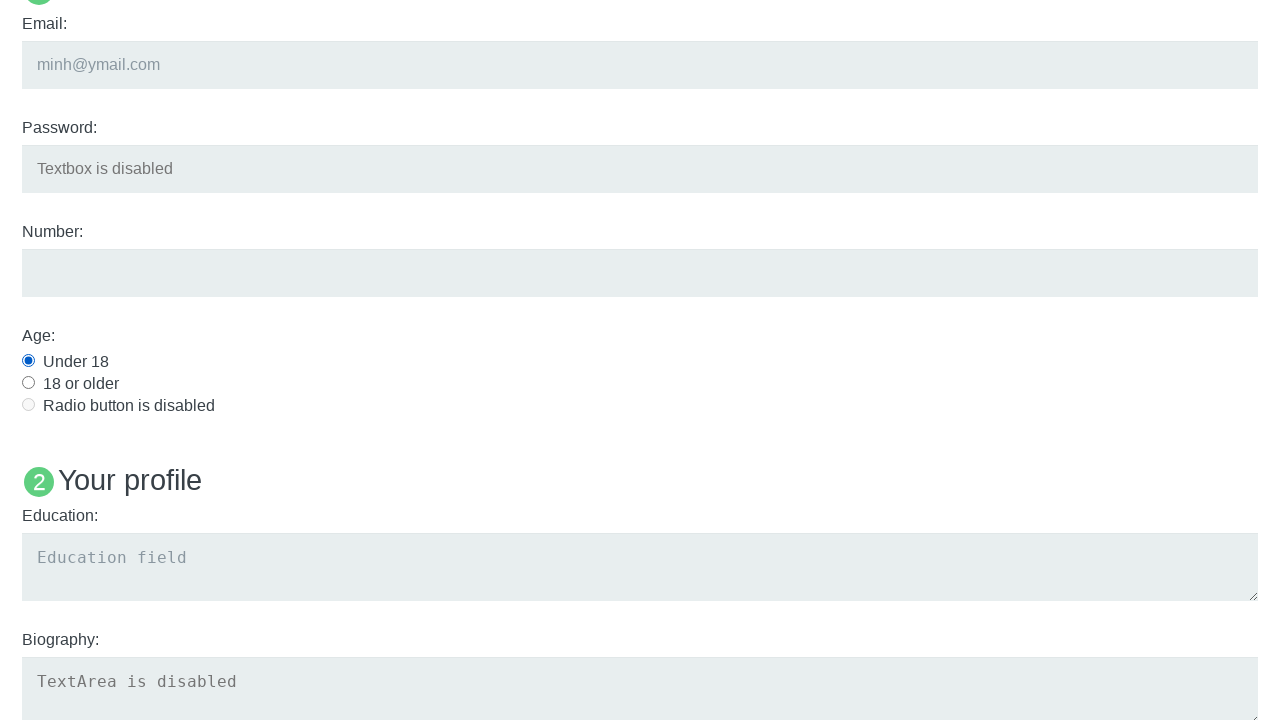

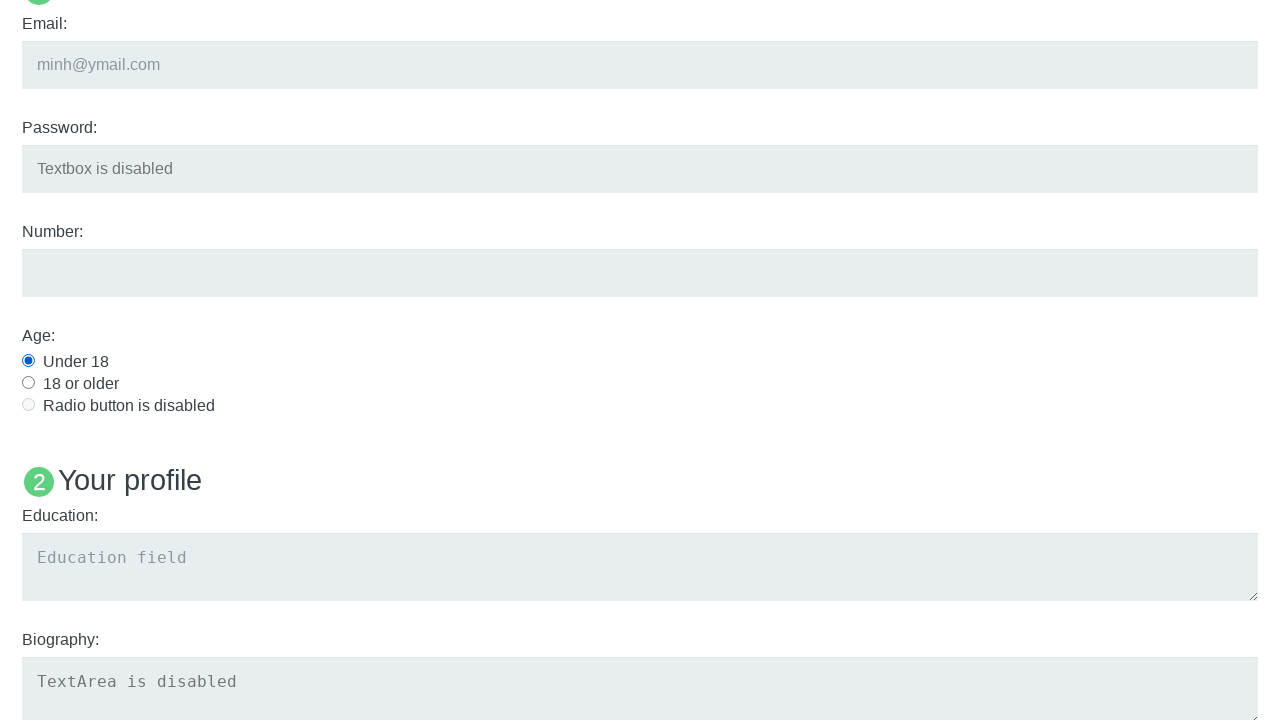